Tests browser alert handling by clicking on a tab, triggering an alert via button click, and accepting the alert dialog

Starting URL: https://demo.automationtesting.in/Alerts.html

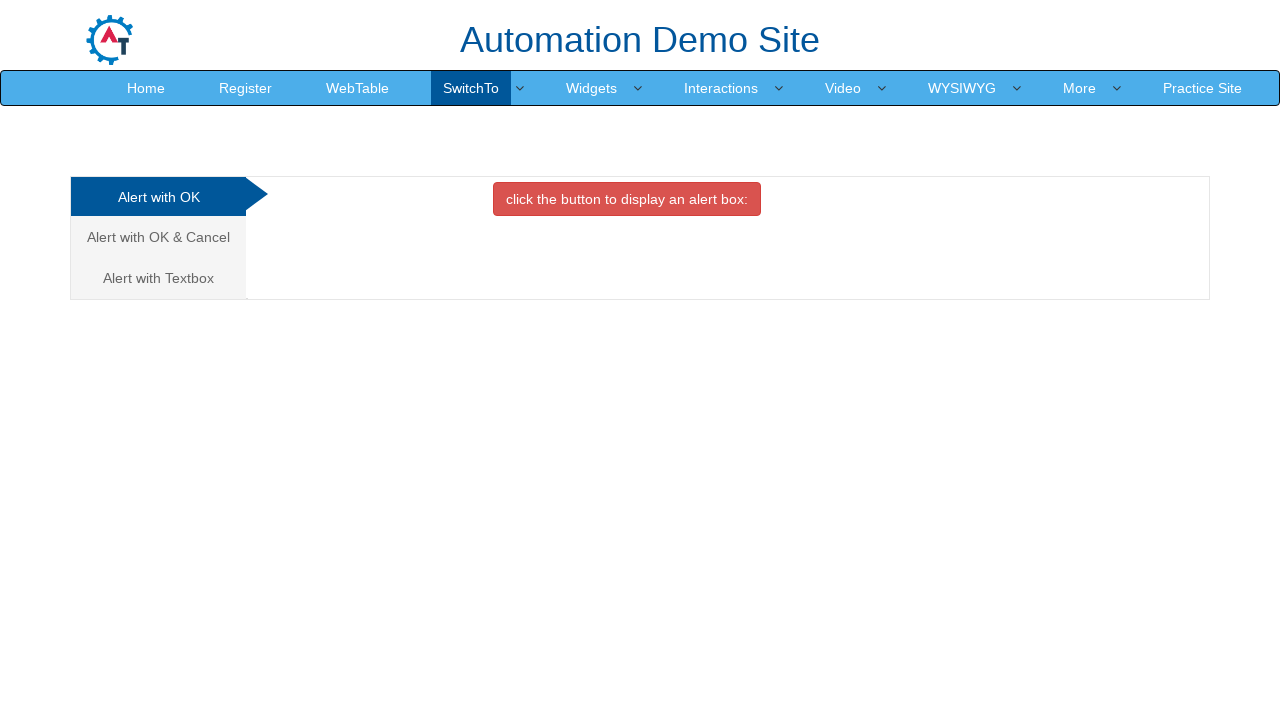

Scrolled second tab into view
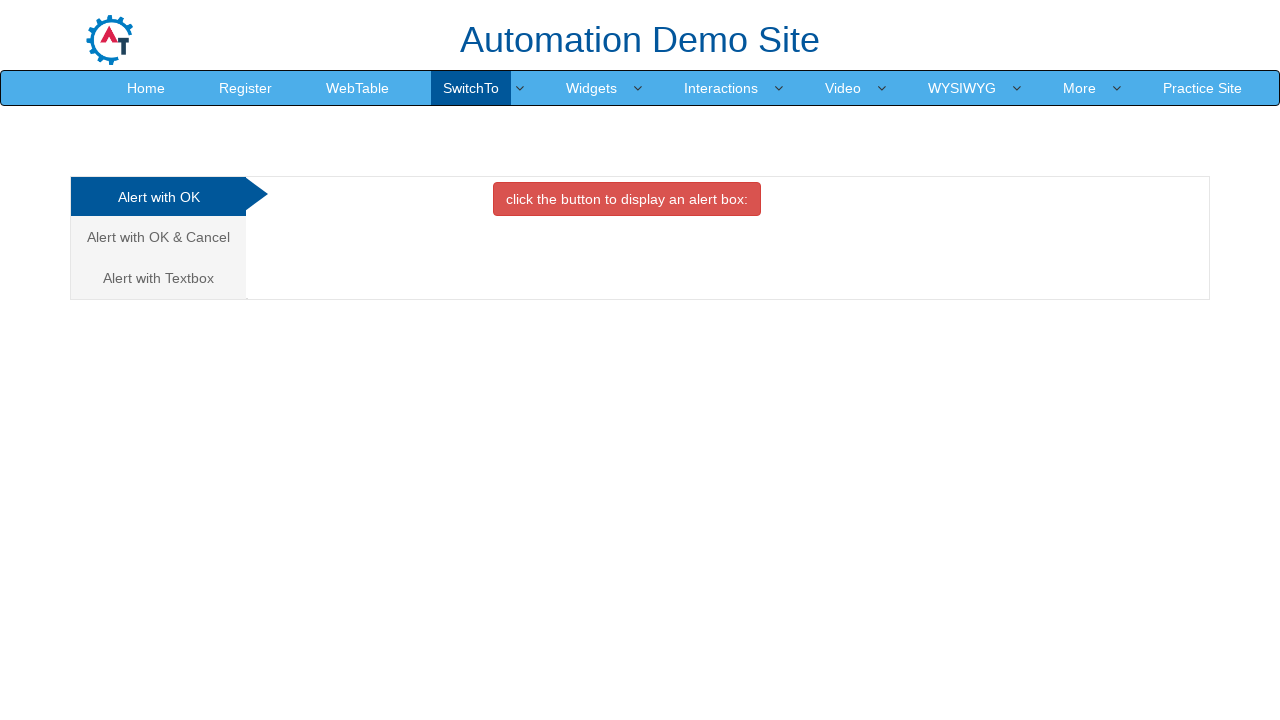

Clicked on second tab (Alert with OK & Cancel button) at (158, 237) on xpath=/html/body/div[1]/div/div/div/div[1]/ul/li[2]/a
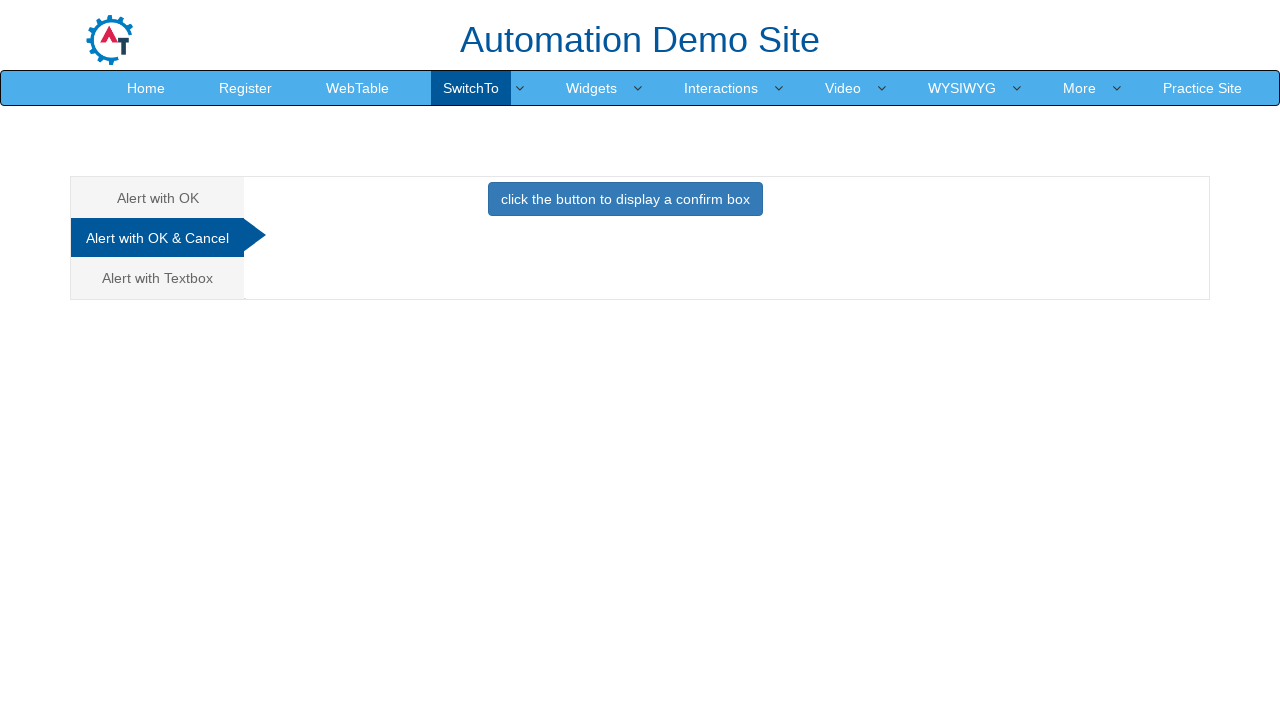

Set up dialog handler to accept alerts
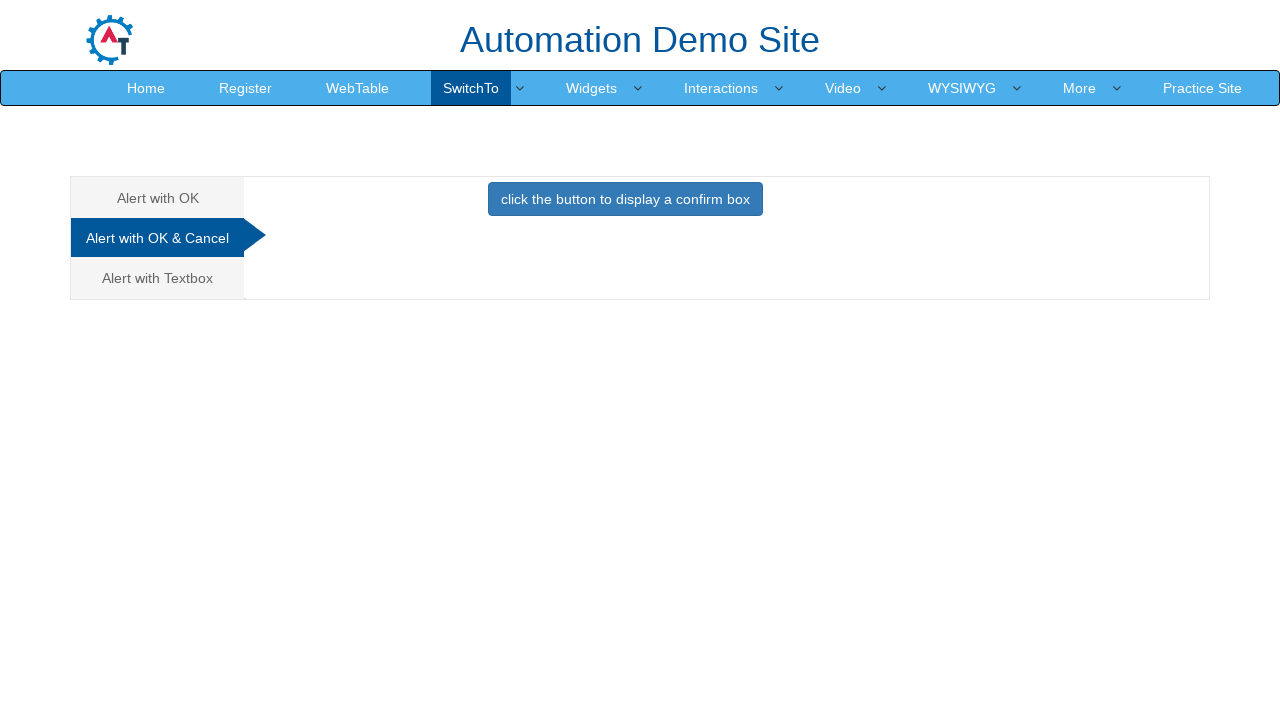

Clicked button to trigger alert dialog at (625, 199) on xpath=//*[@id='CancelTab']/button
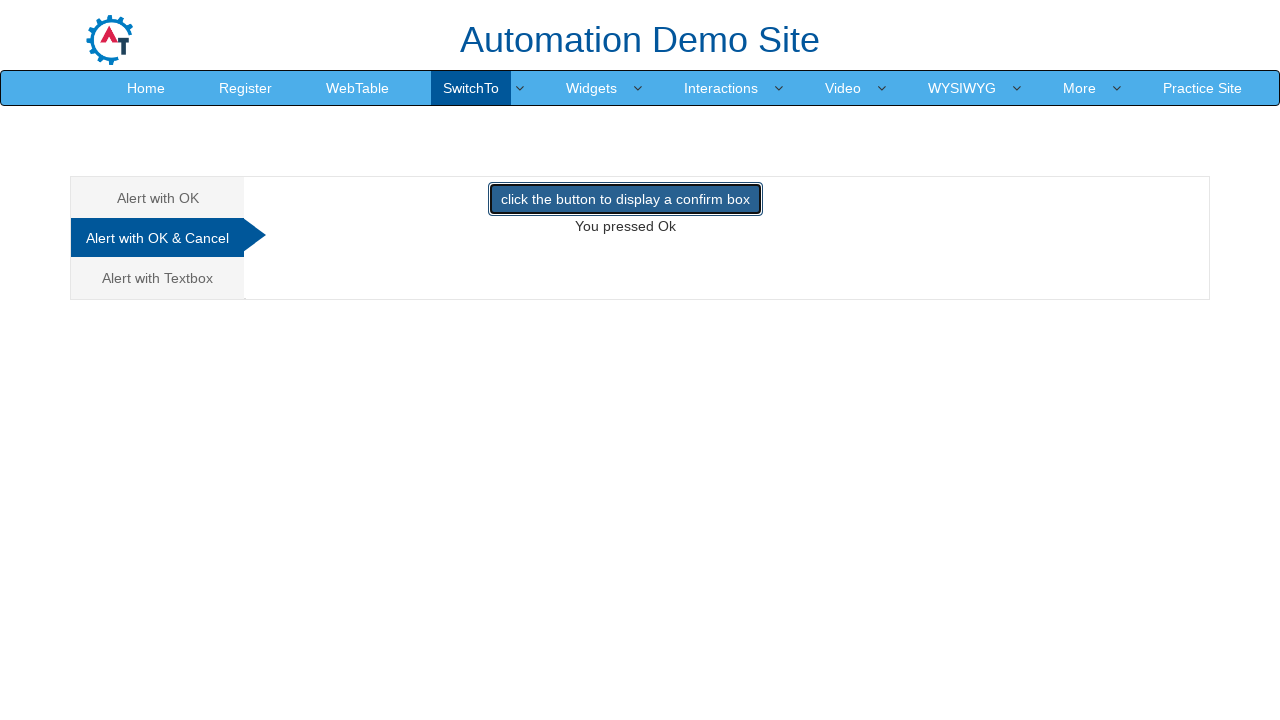

Waited for alert dialog to be processed
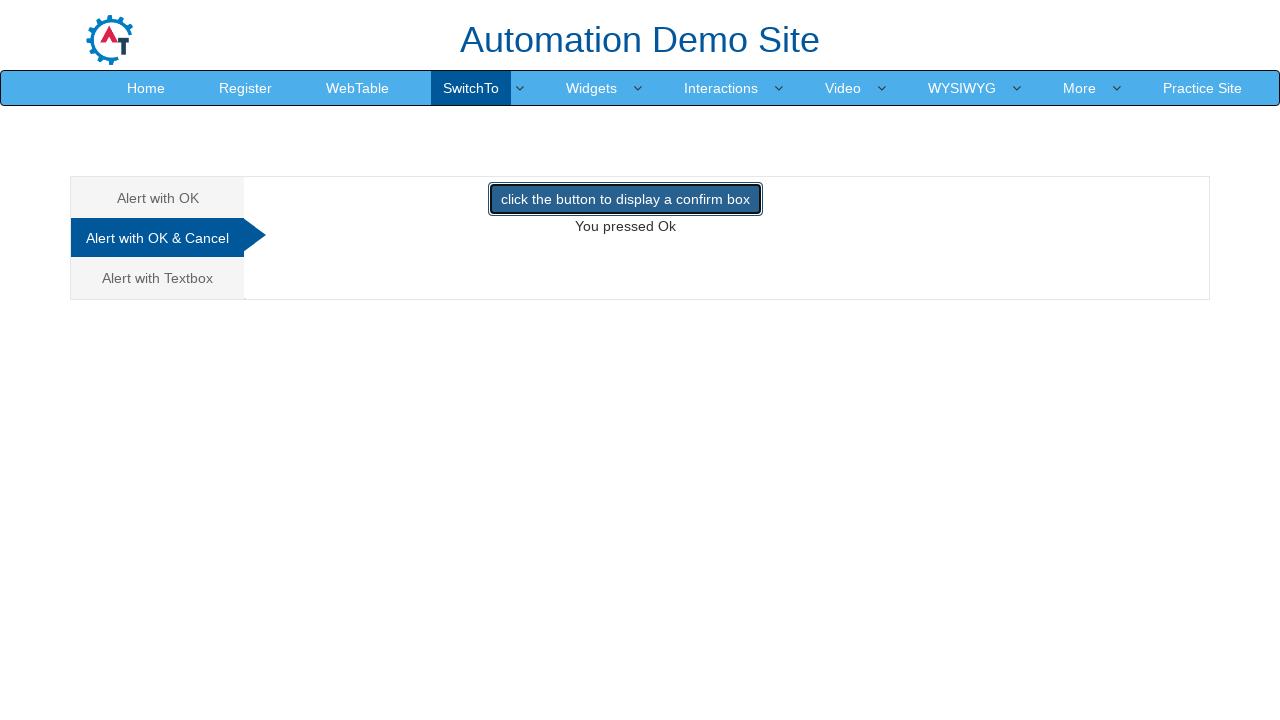

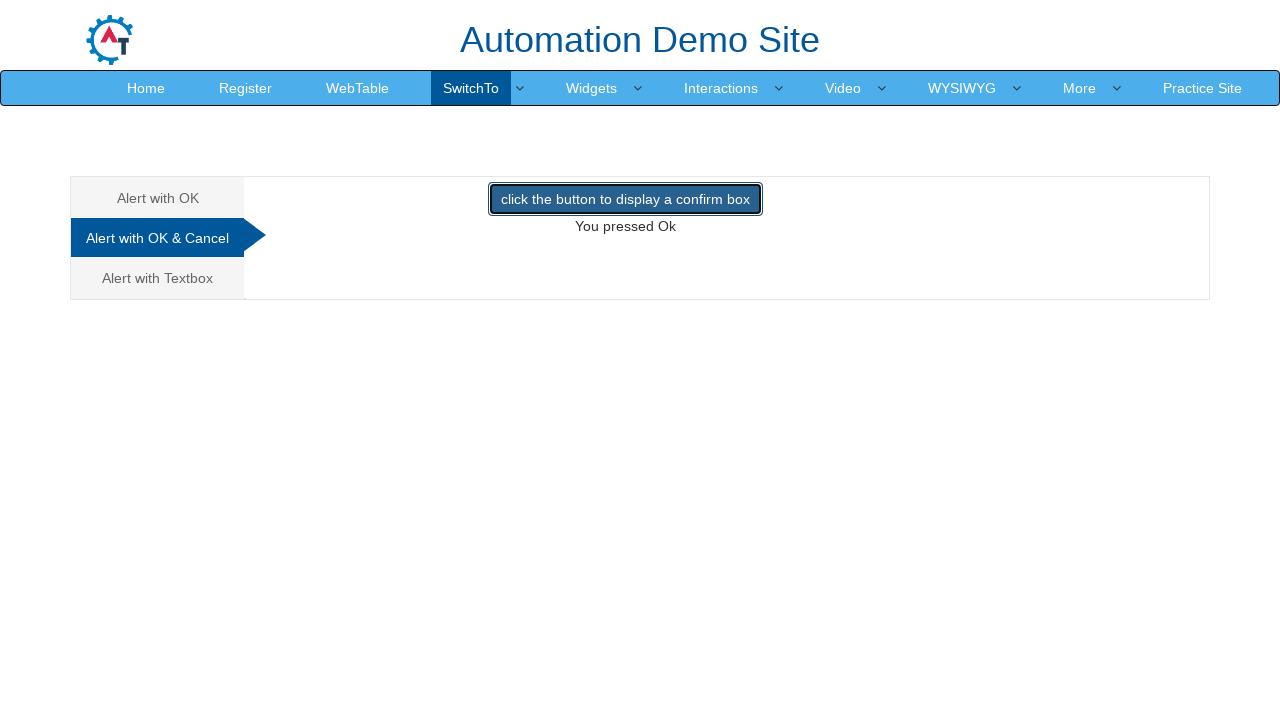